Tests table sorting and pagination functionality by clicking on a column header to sort, verifying the sort order, and navigating through pages to find a specific item

Starting URL: https://rahulshettyacademy.com/seleniumPractise/#/offers

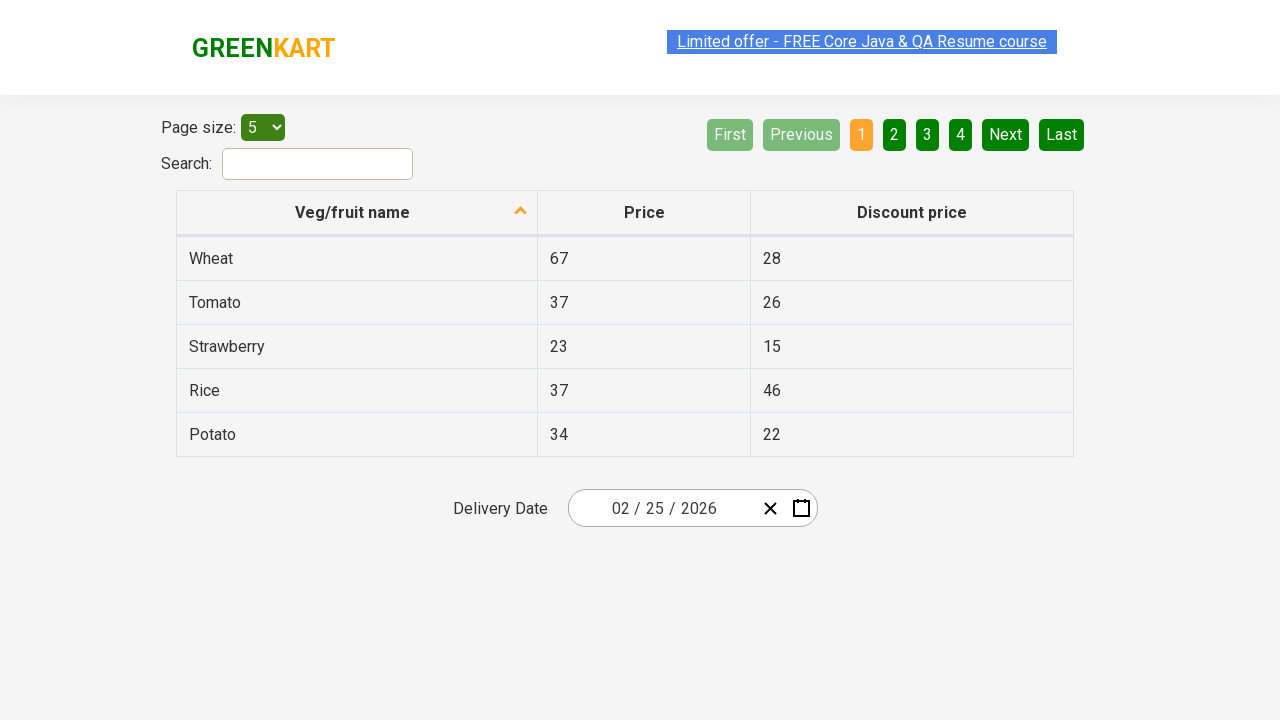

Clicked first column header to sort table at (357, 213) on xpath=//thead/tr[1]/th[1]
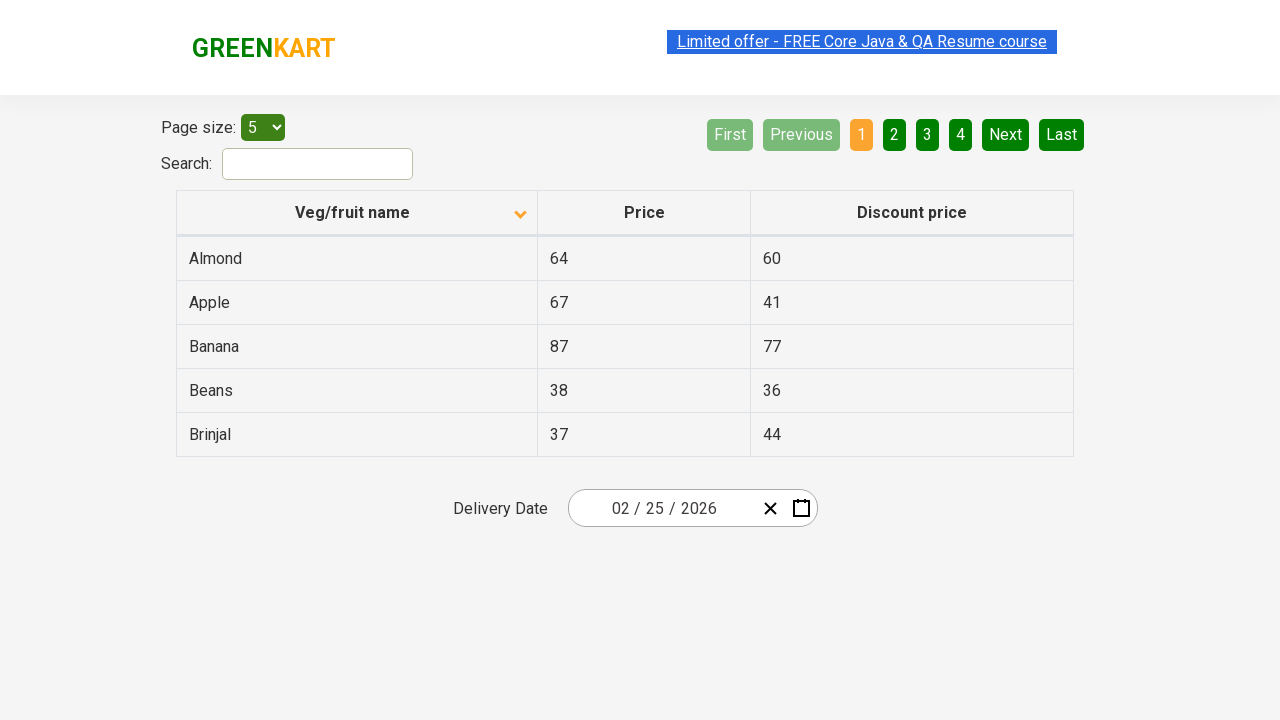

Table sorted and table cells loaded
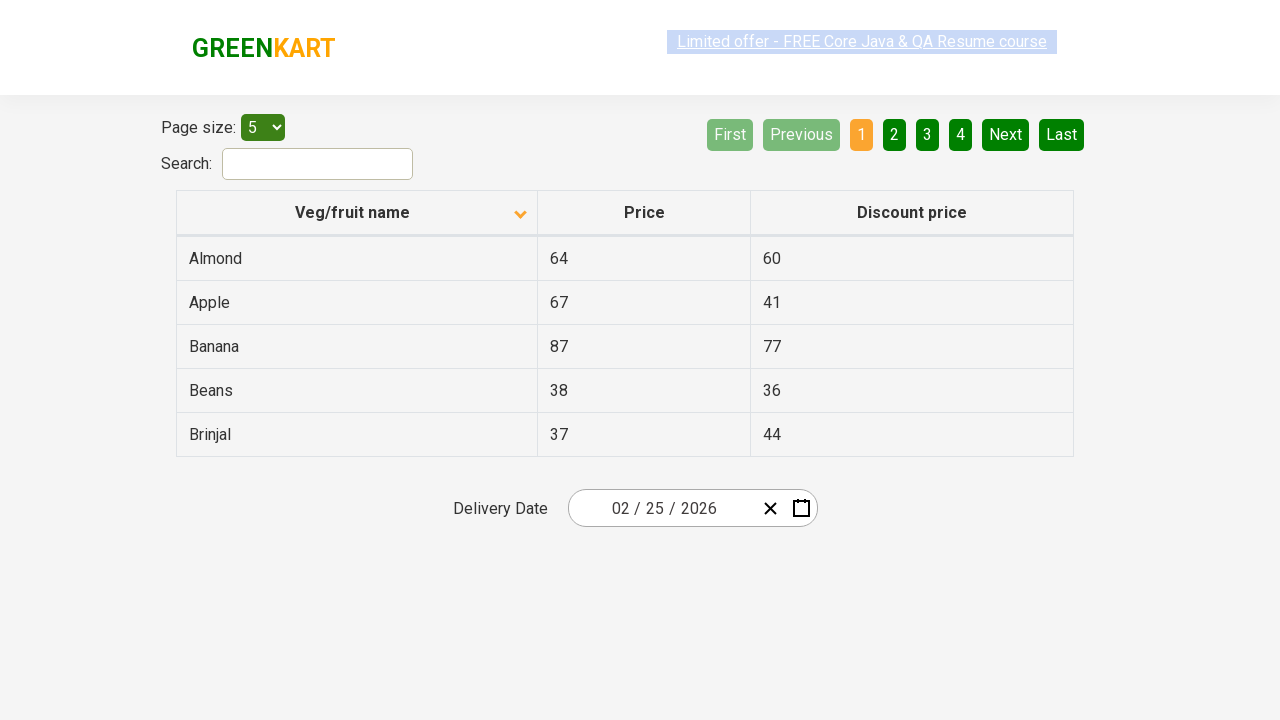

Retrieved and verified first column is sorted alphabetically
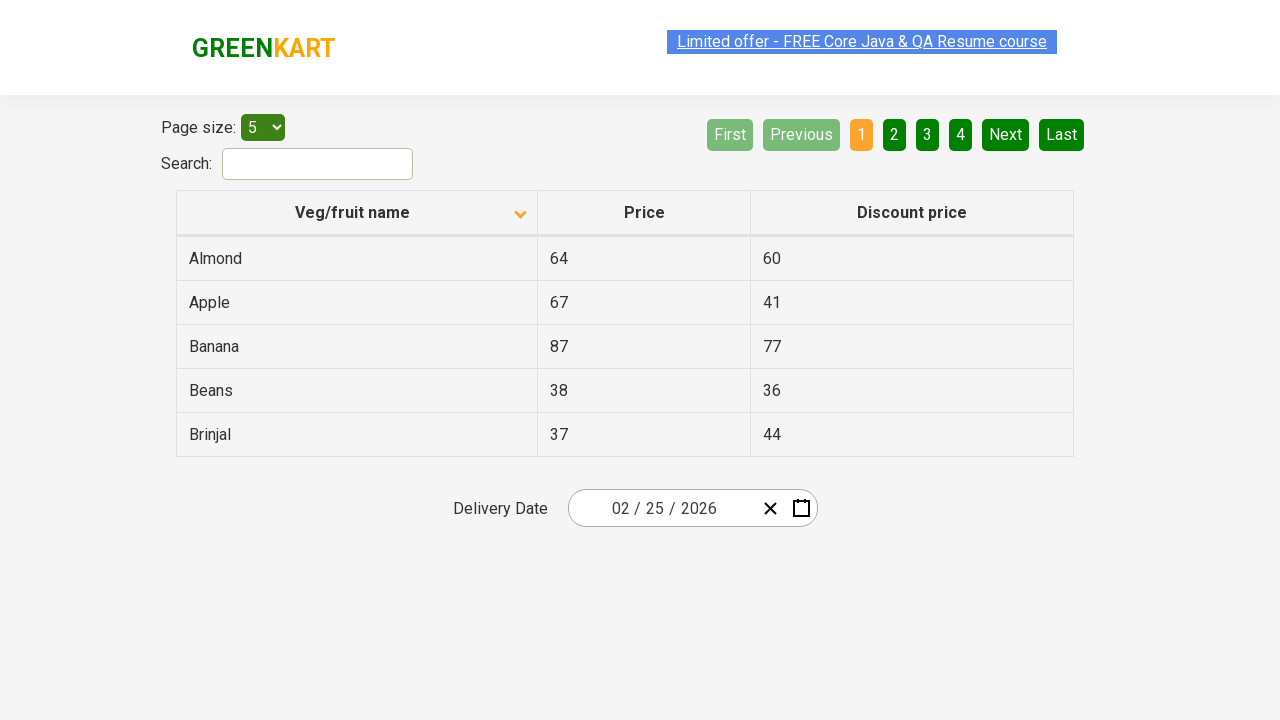

Assertion passed: table is properly sorted
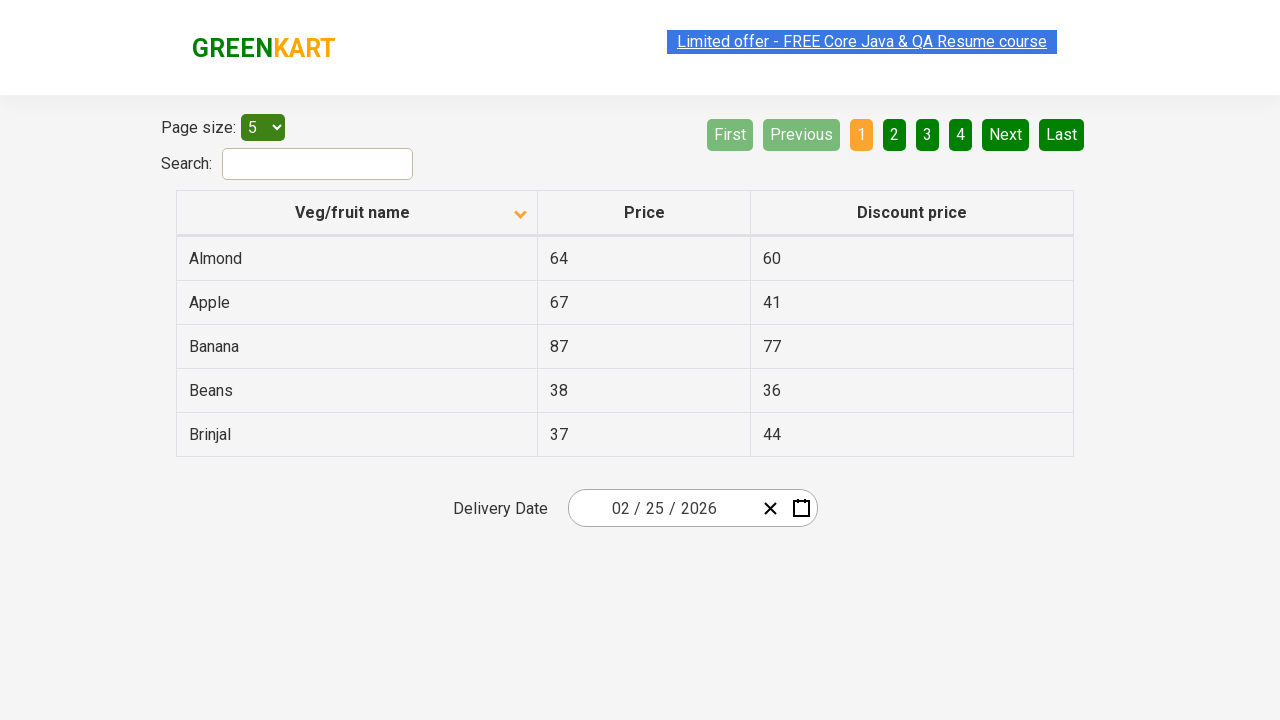

Clicked Next button to navigate to next page at (1006, 134) on xpath=//a[@aria-label='Next']
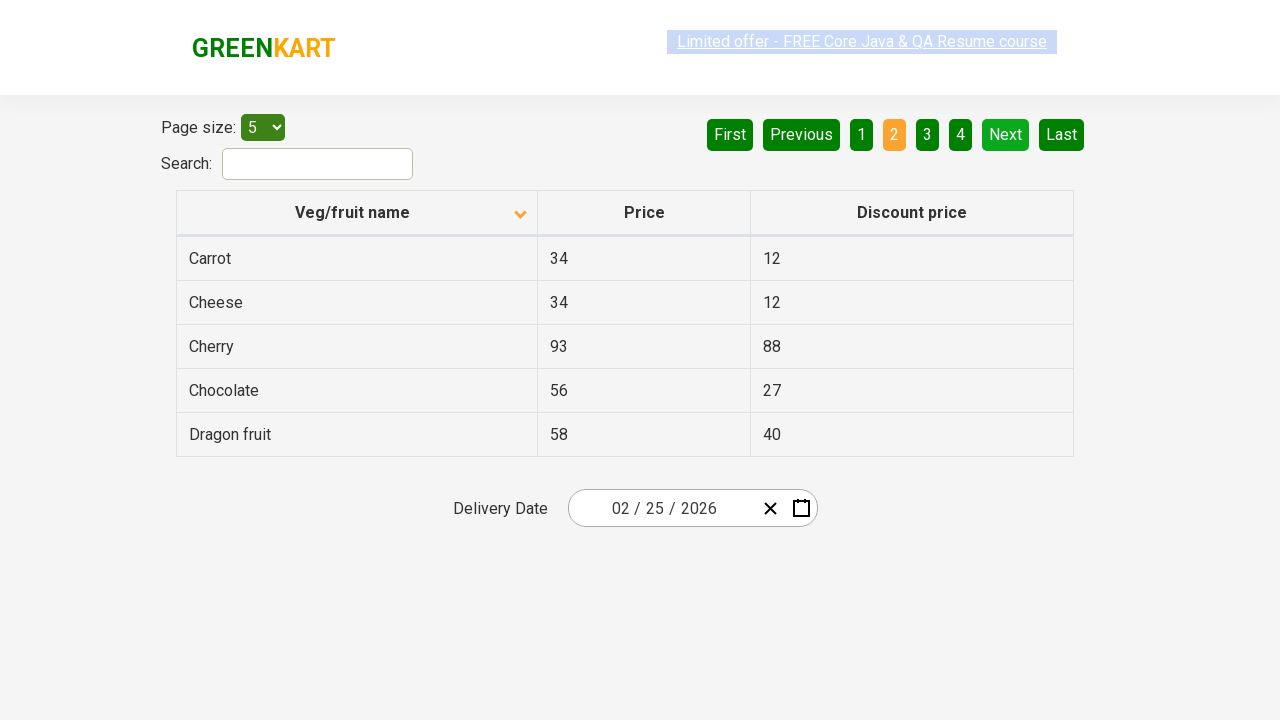

Next page loaded with table data
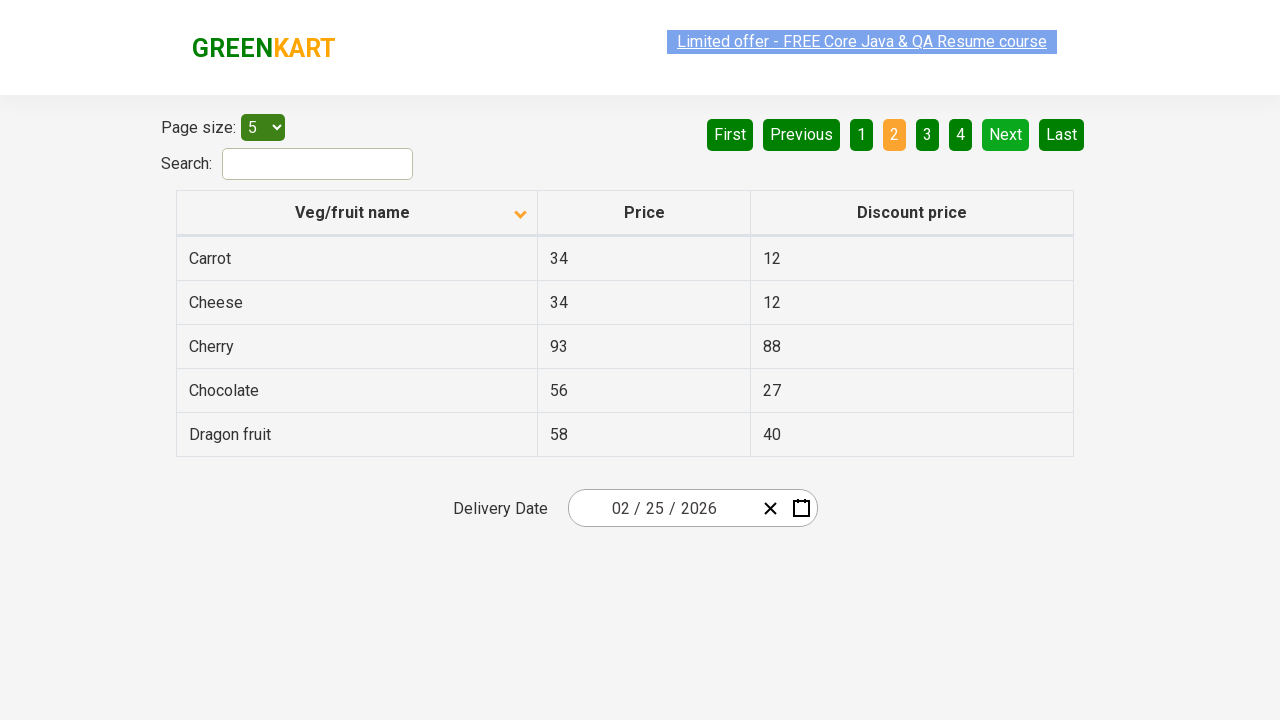

Clicked Next button to navigate to next page at (1006, 134) on xpath=//a[@aria-label='Next']
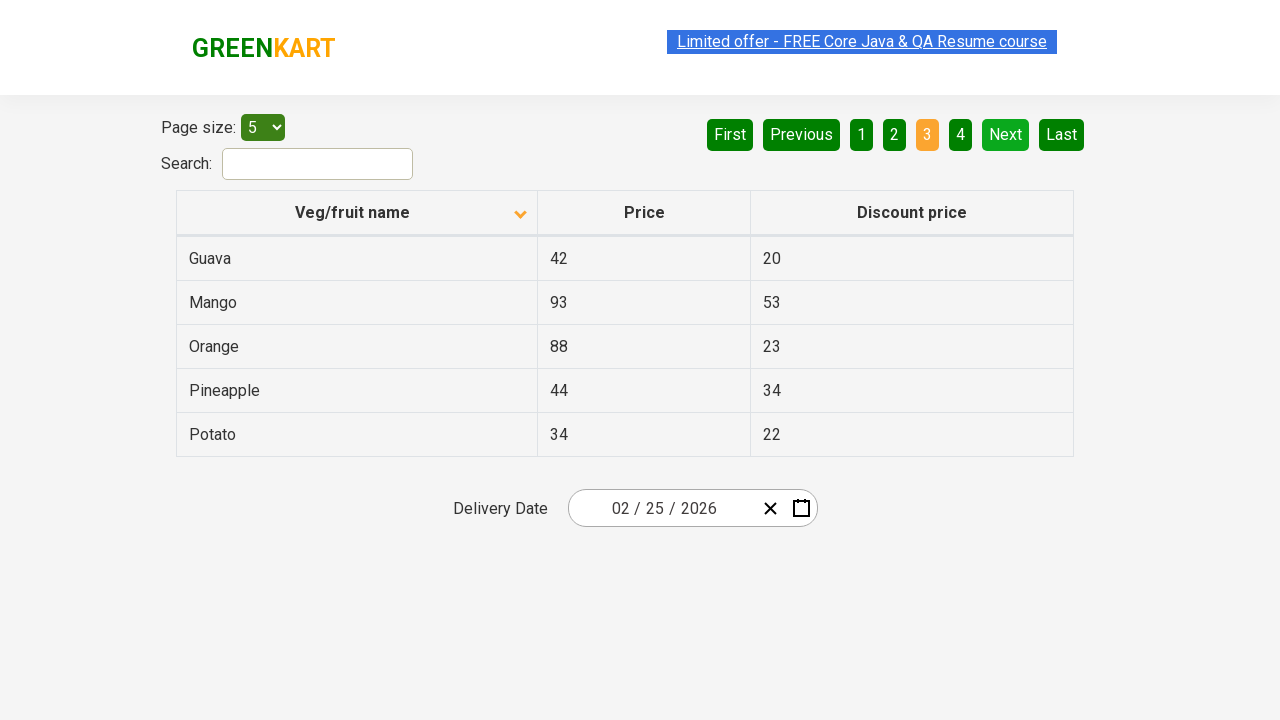

Next page loaded with table data
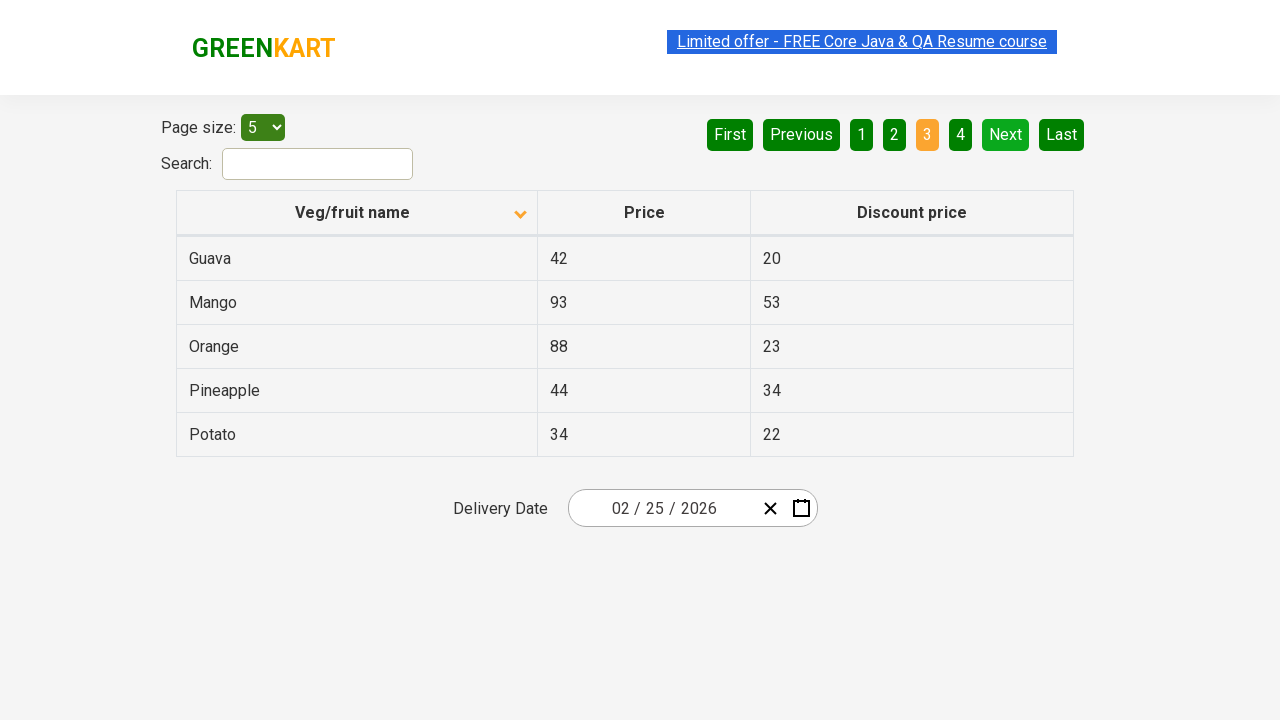

Clicked Next button to navigate to next page at (1006, 134) on xpath=//a[@aria-label='Next']
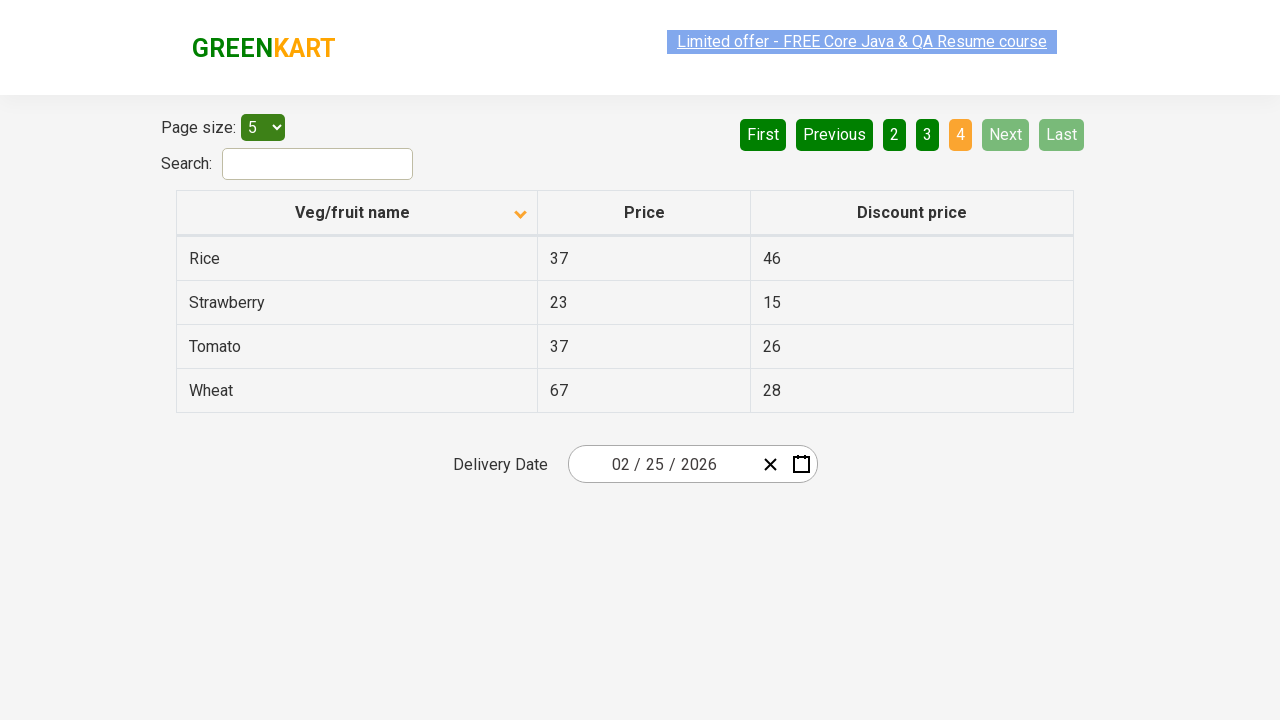

Next page loaded with table data
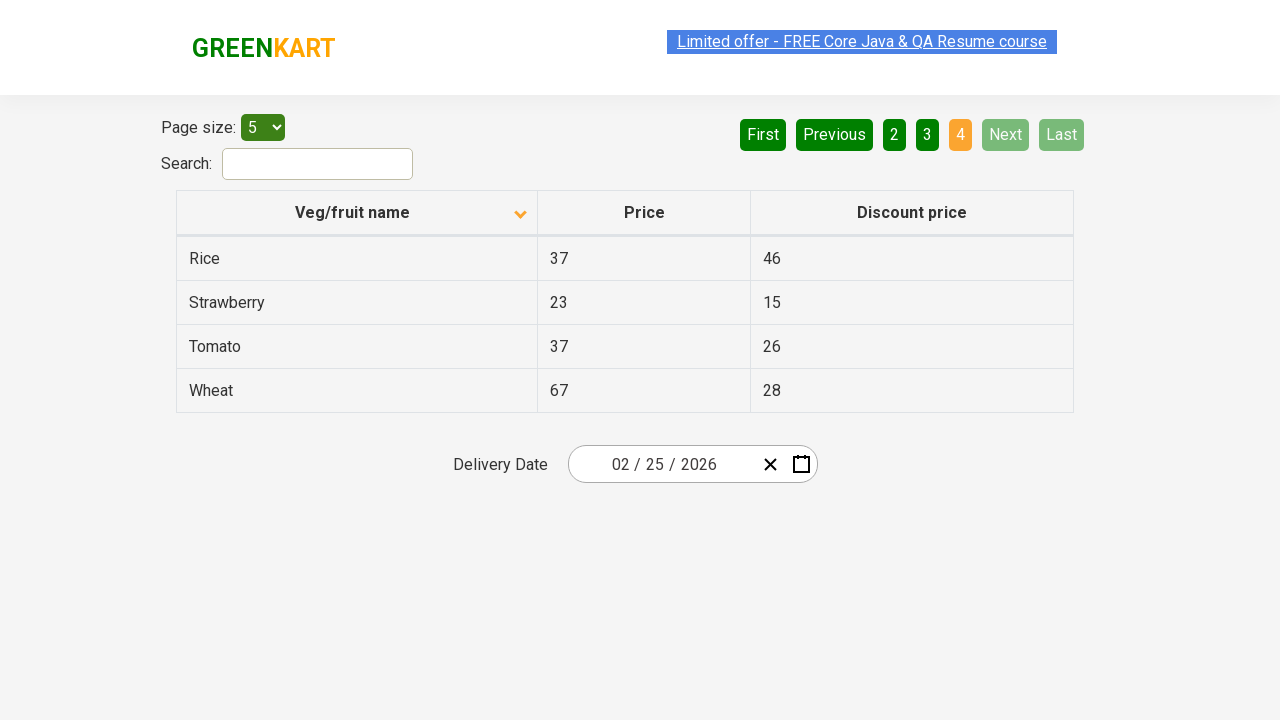

Found Rice item with price: 37
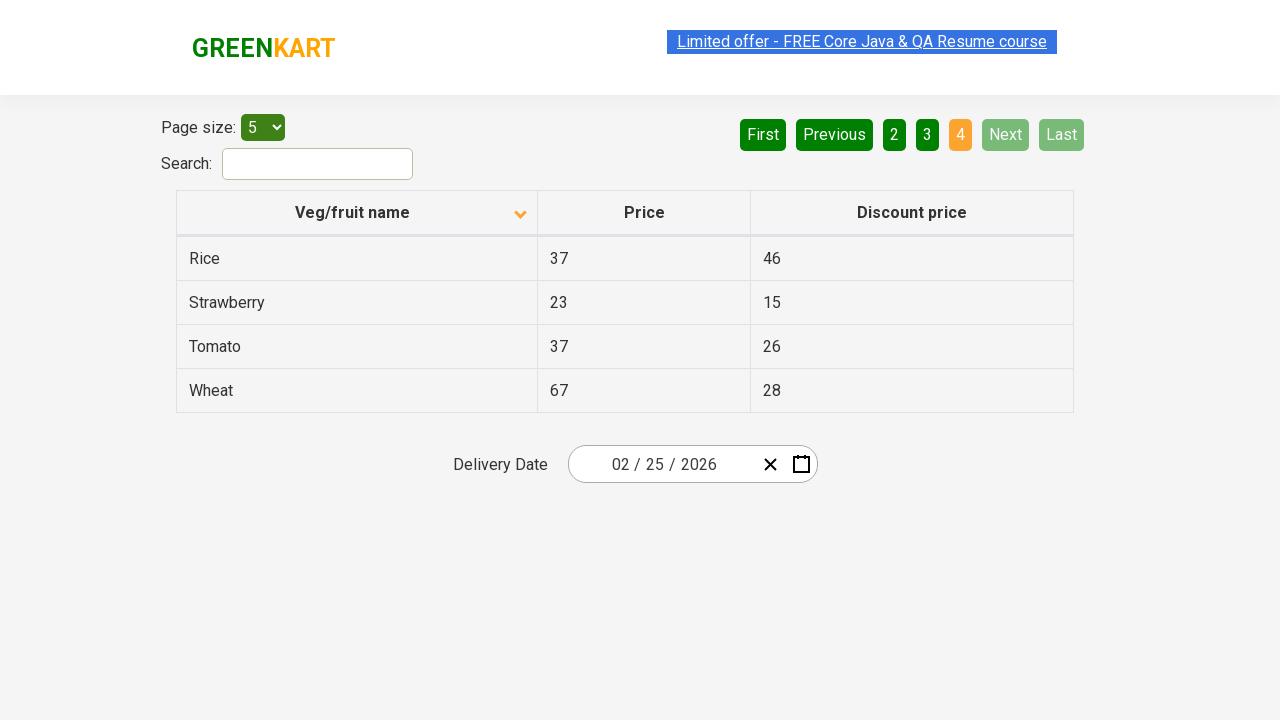

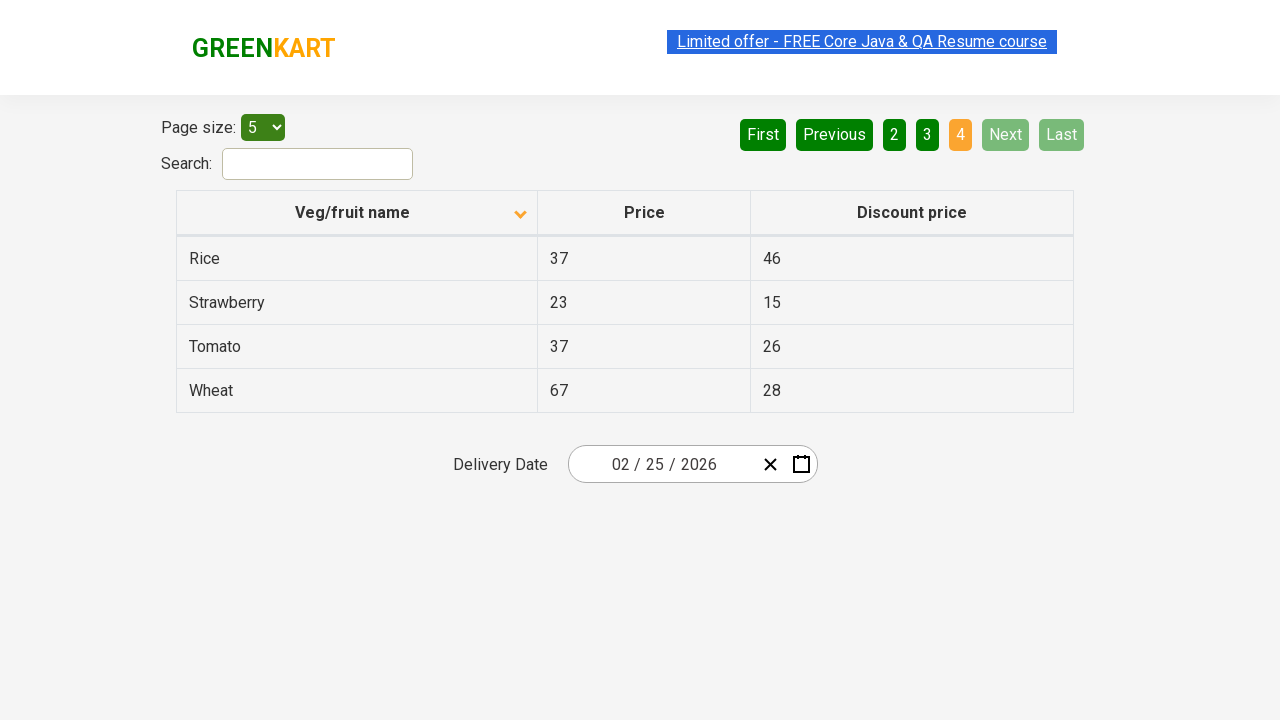